Tests drag and drop functionality by navigating through the demo site to the drag and drop section and dragging an image element to a drop area

Starting URL: https://practice.automationtesting.in/

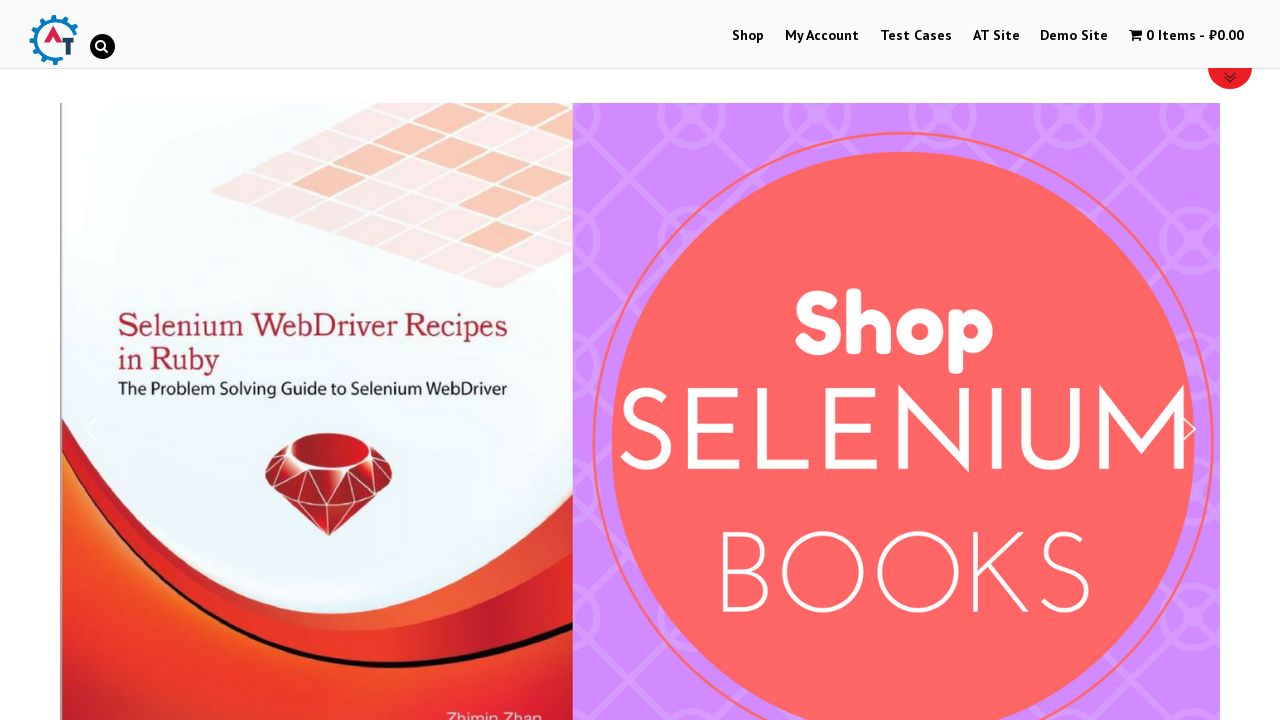

Clicked on Demo Site link at (1074, 36) on xpath=//*[text()='Demo Site']
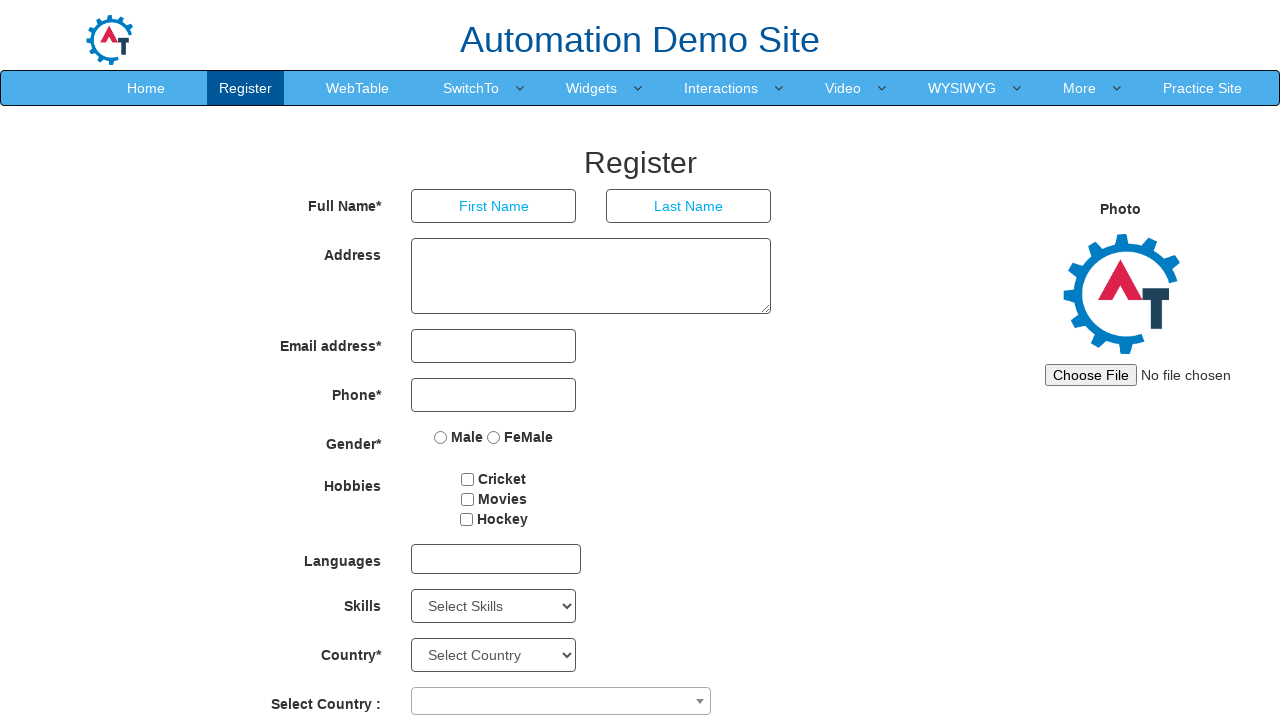

Clicked on Interactions link at (721, 88) on a[href='Interactions.html']
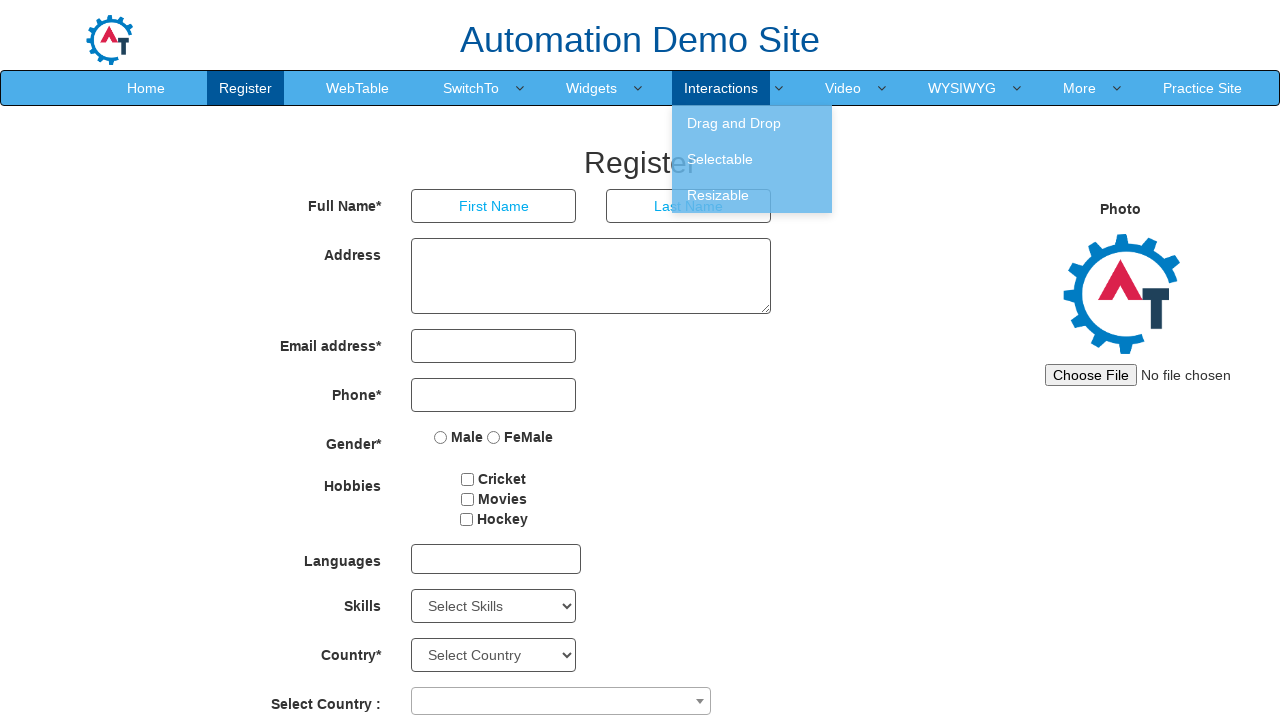

Clicked on Drag and Drop option at (752, 123) on xpath=//*[text()='Drag and Drop ']
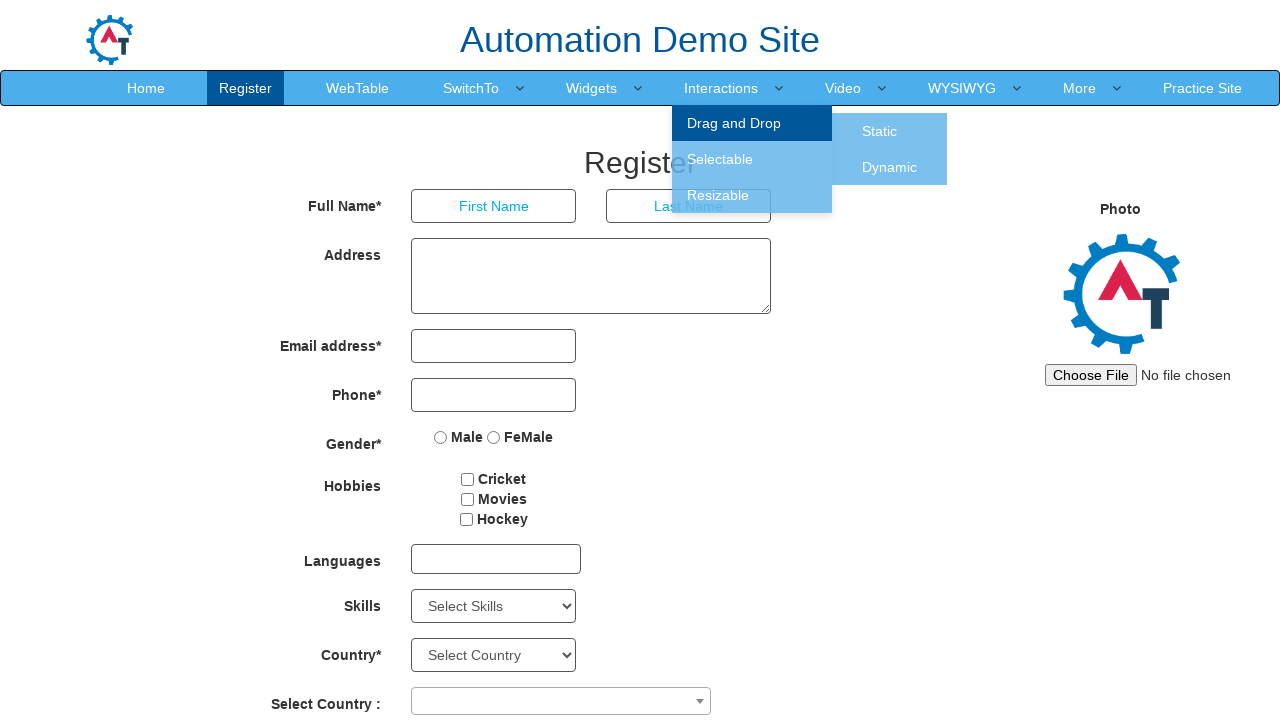

Clicked on Static drag and drop option at (880, 131) on xpath=//*[text()='Static ']
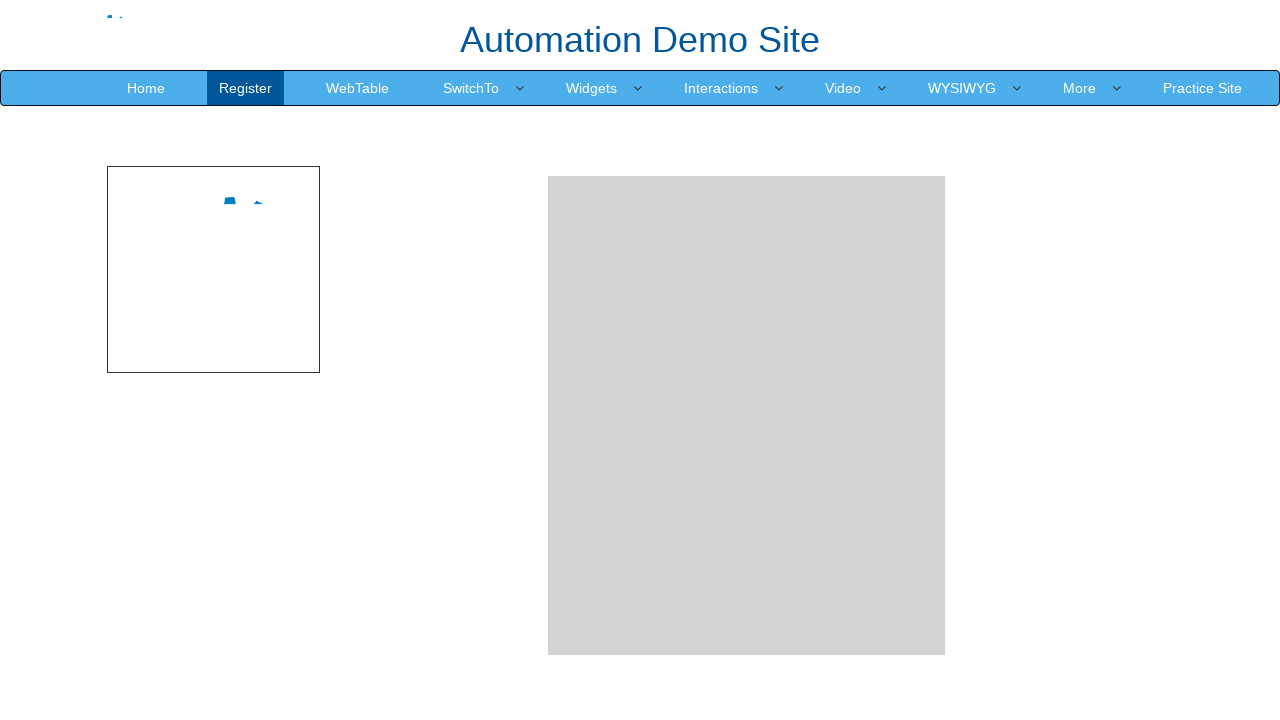

Dragged logo image element to drop area at (747, 481)
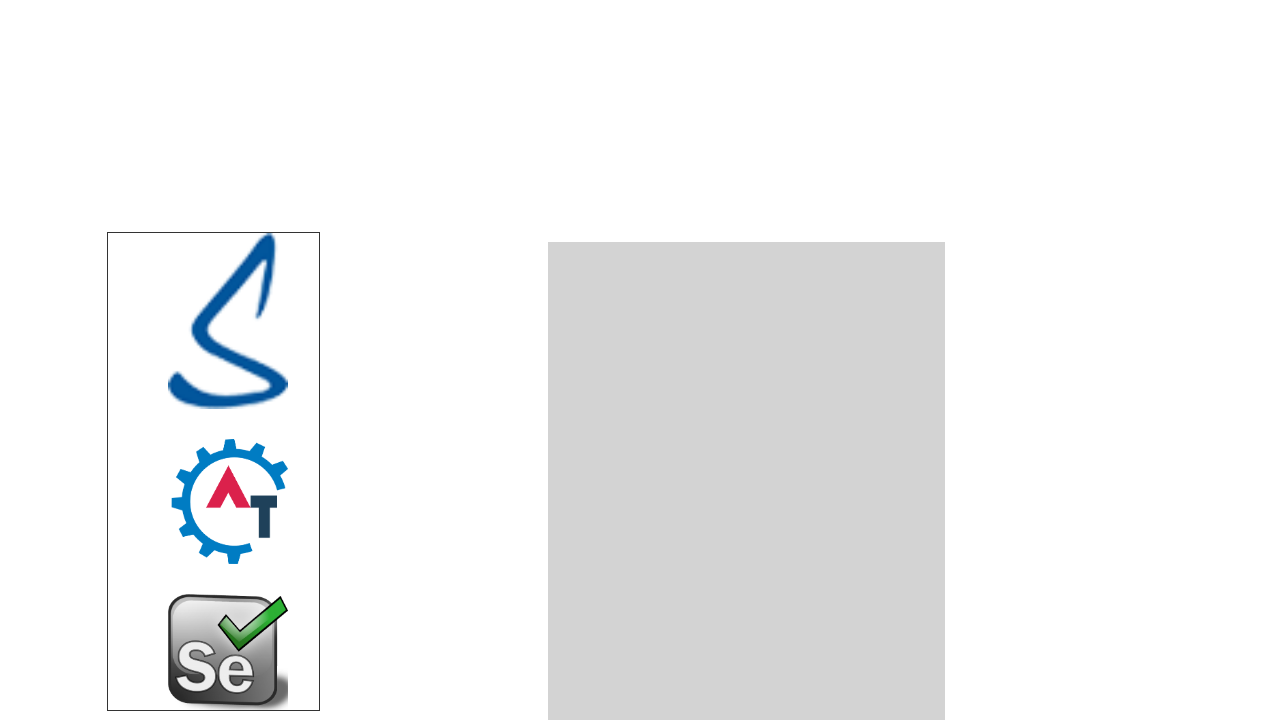

Waited 500ms for drag and drop animation to complete
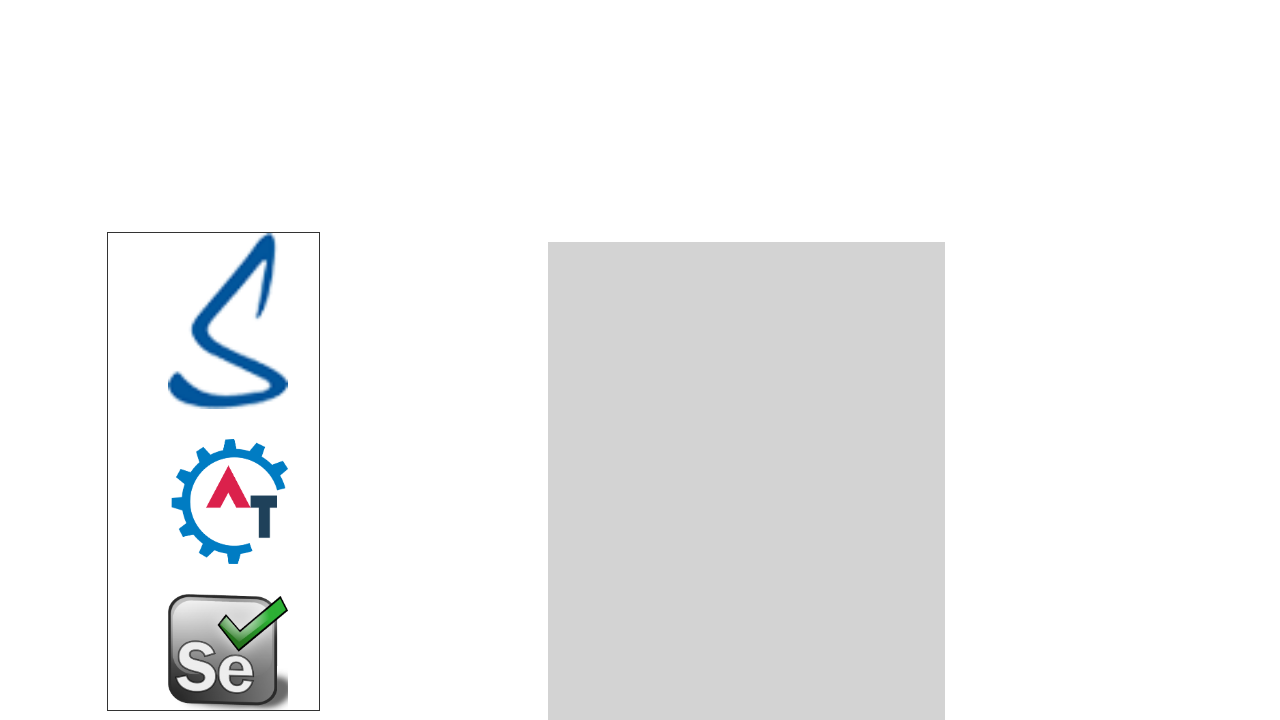

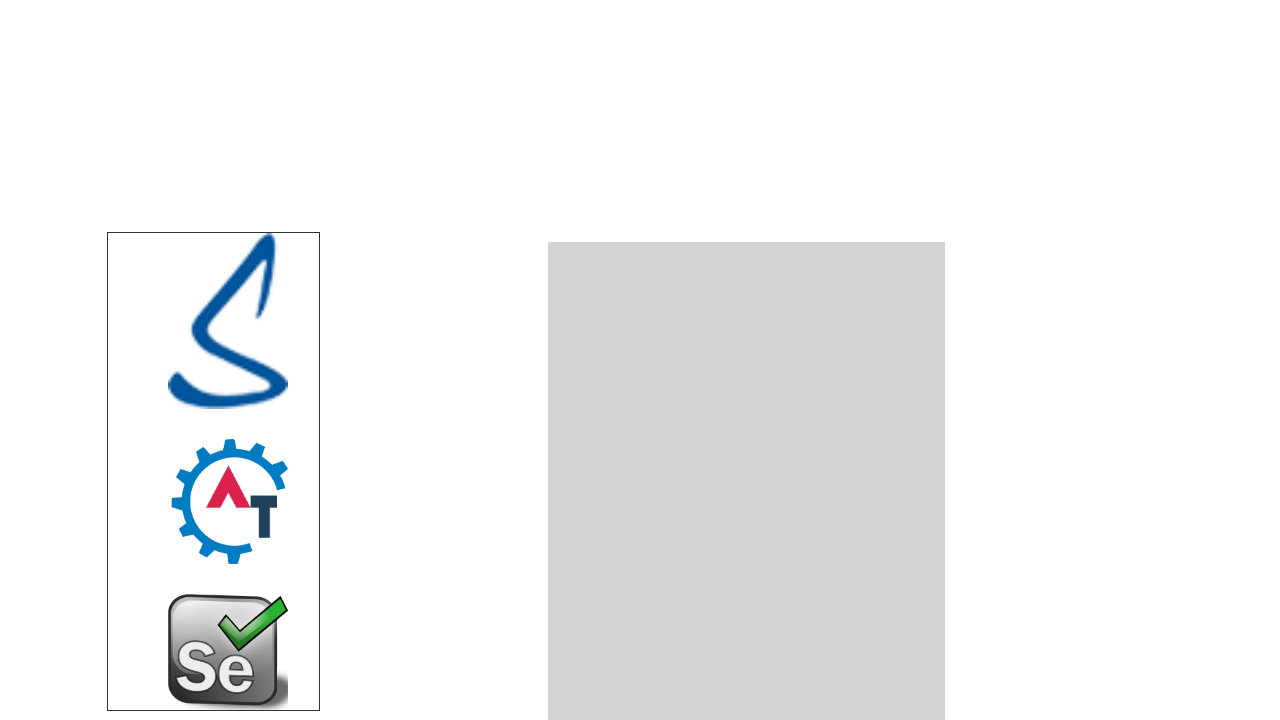